Tests iframe interaction by switching to an iframe, clicking a learning path button inside it, then switching back to parent frame and clicking another button

Starting URL: https://www.rahulshettyacademy.com/AutomationPractice/

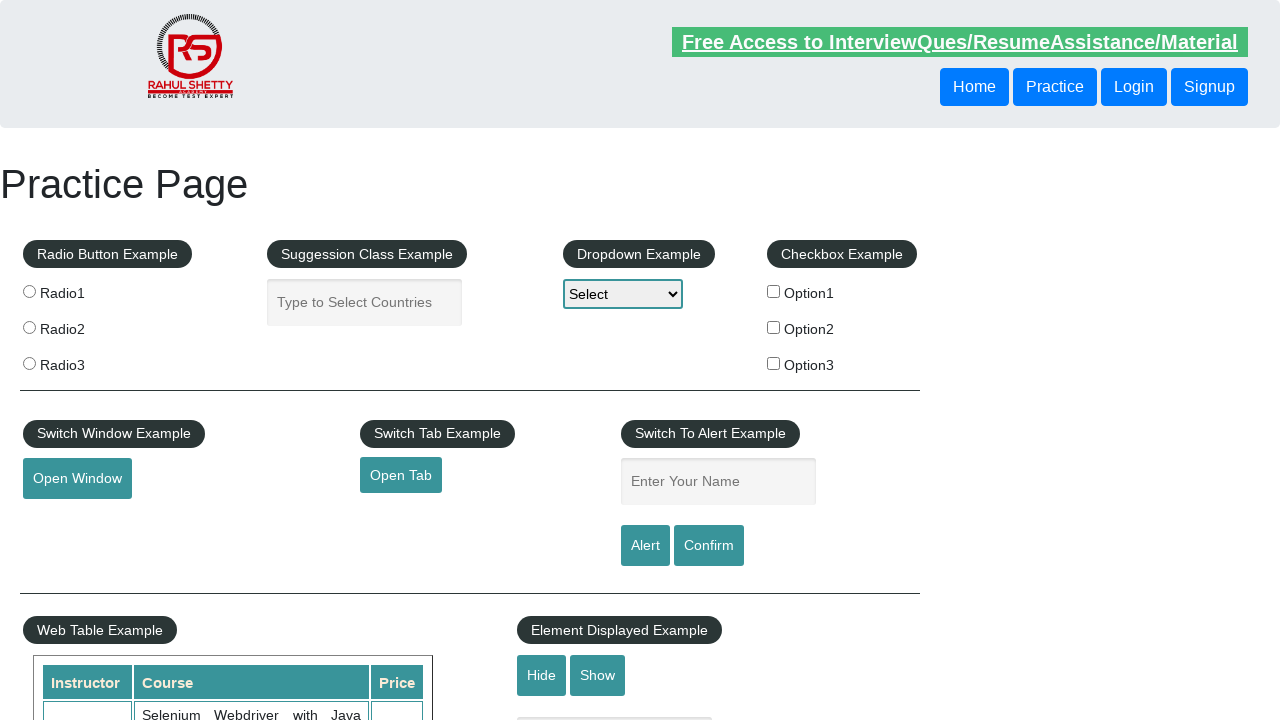

Navigated to AutomationPractice page
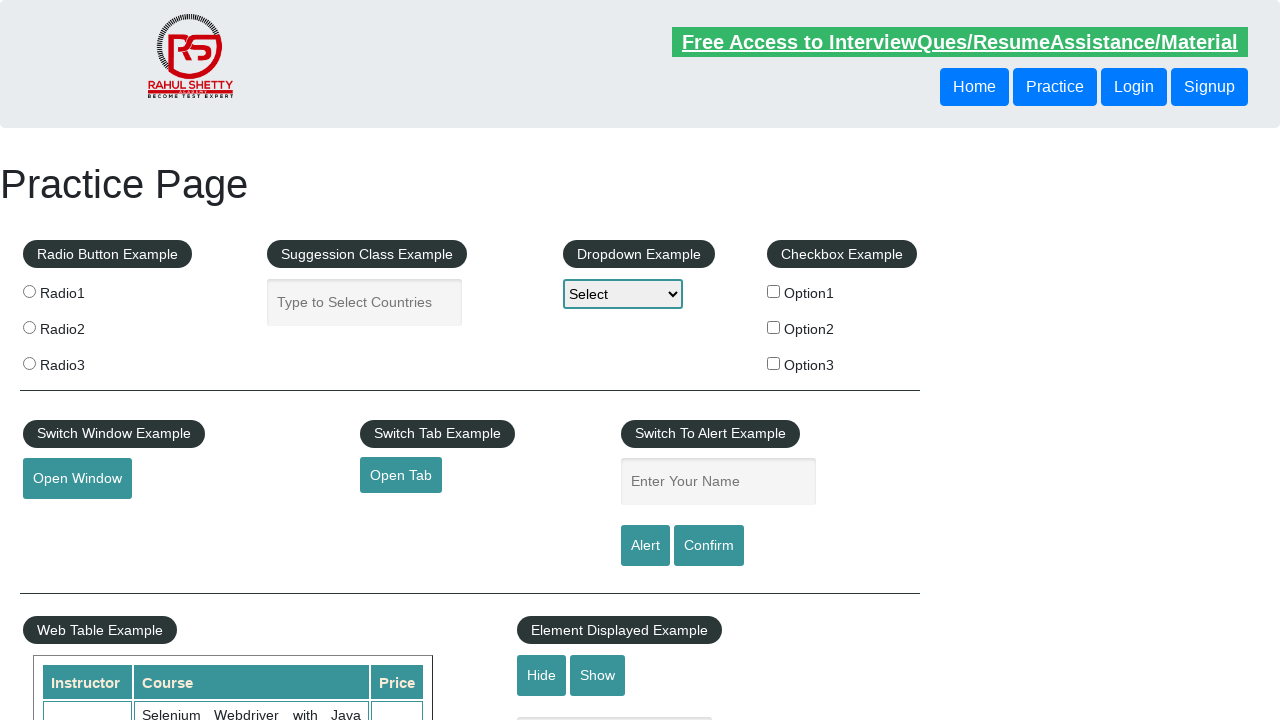

Located iframe with id 'courses-iframe'
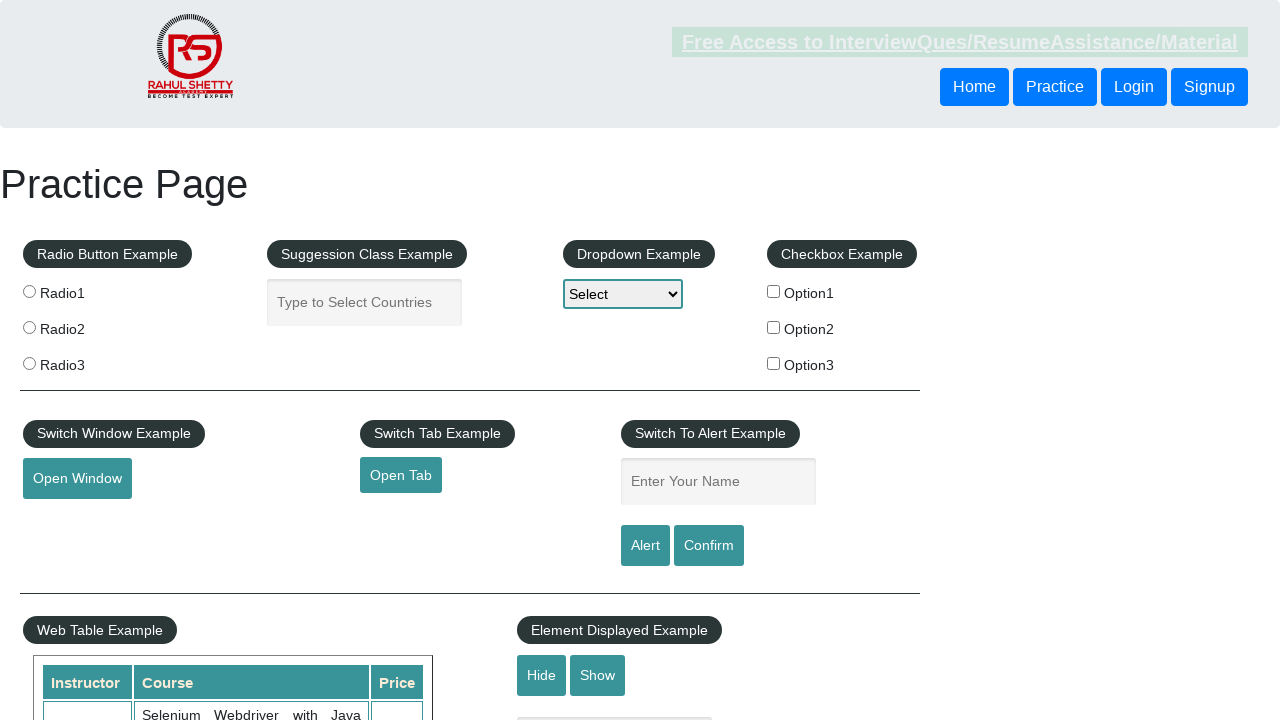

Clicked learning path button inside iframe at (469, 360) on #courses-iframe >> internal:control=enter-frame >> (//a[@href='learning-path'])[
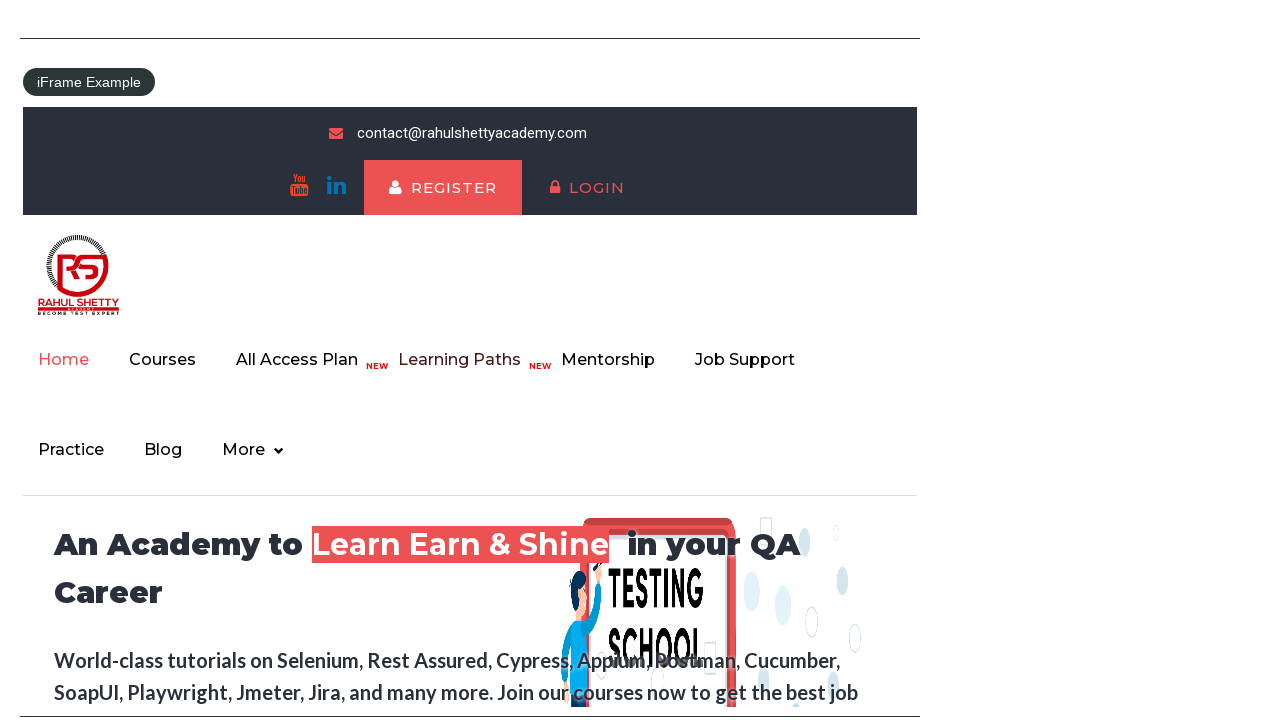

Waited 2000ms for iframe action to complete
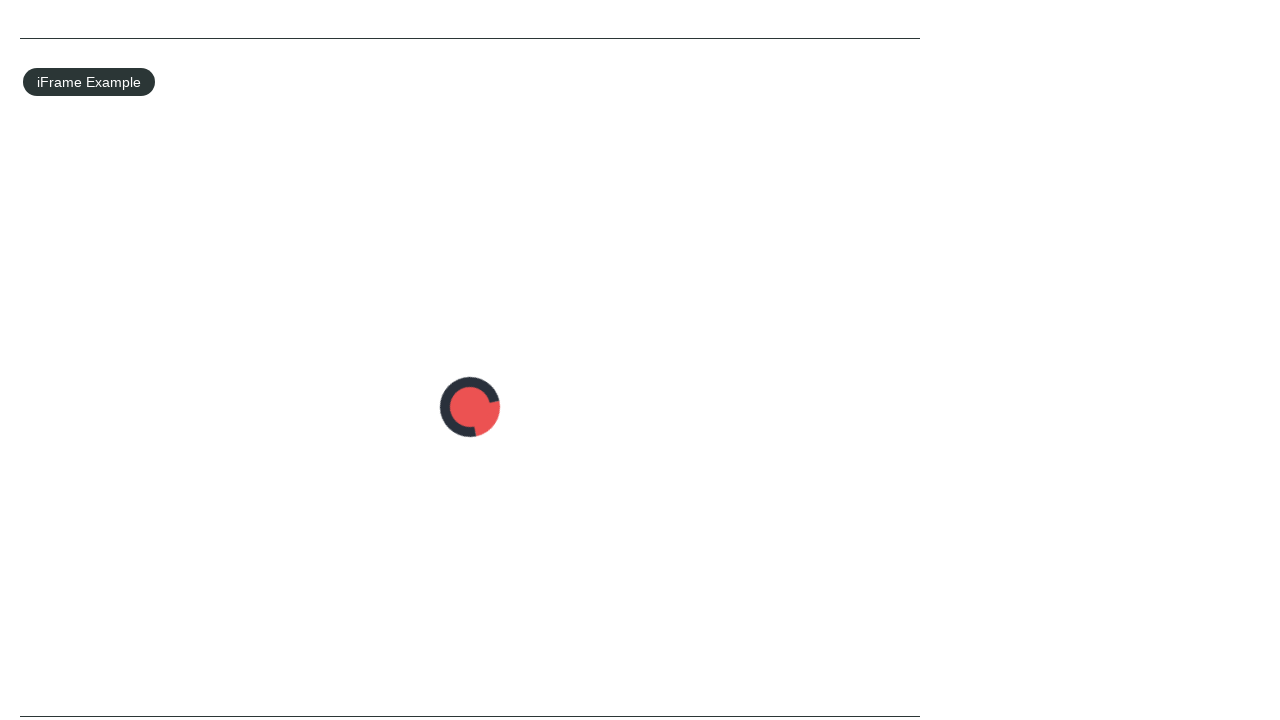

Clicked primary button on main frame after switching back from iframe at (974, 87) on (//button[@class='btn btn-primary'])[1]
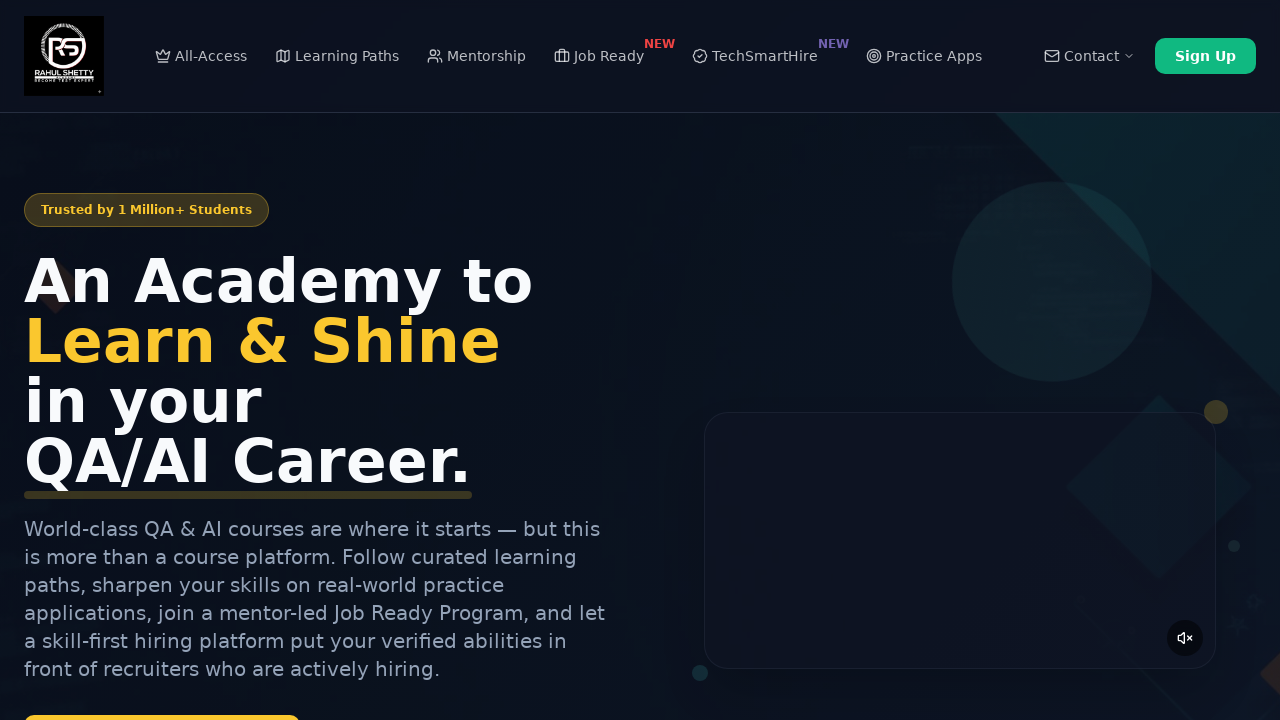

Waited 2000ms for main frame action to complete
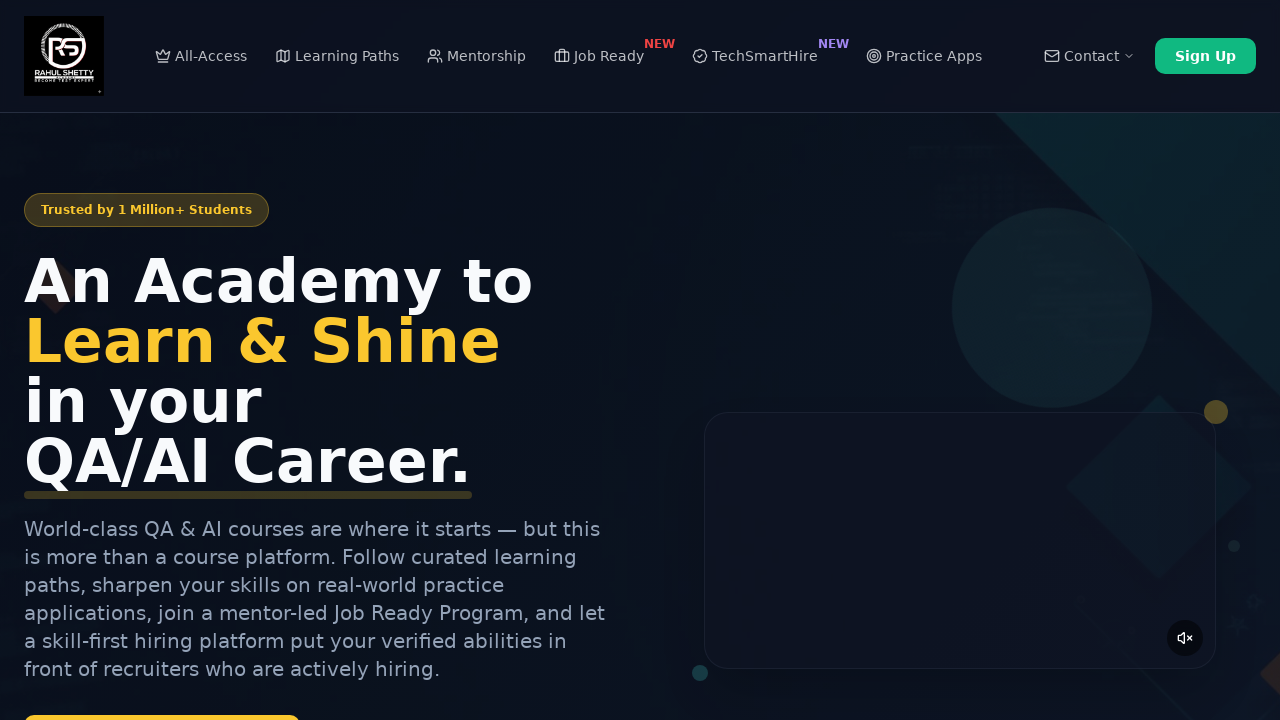

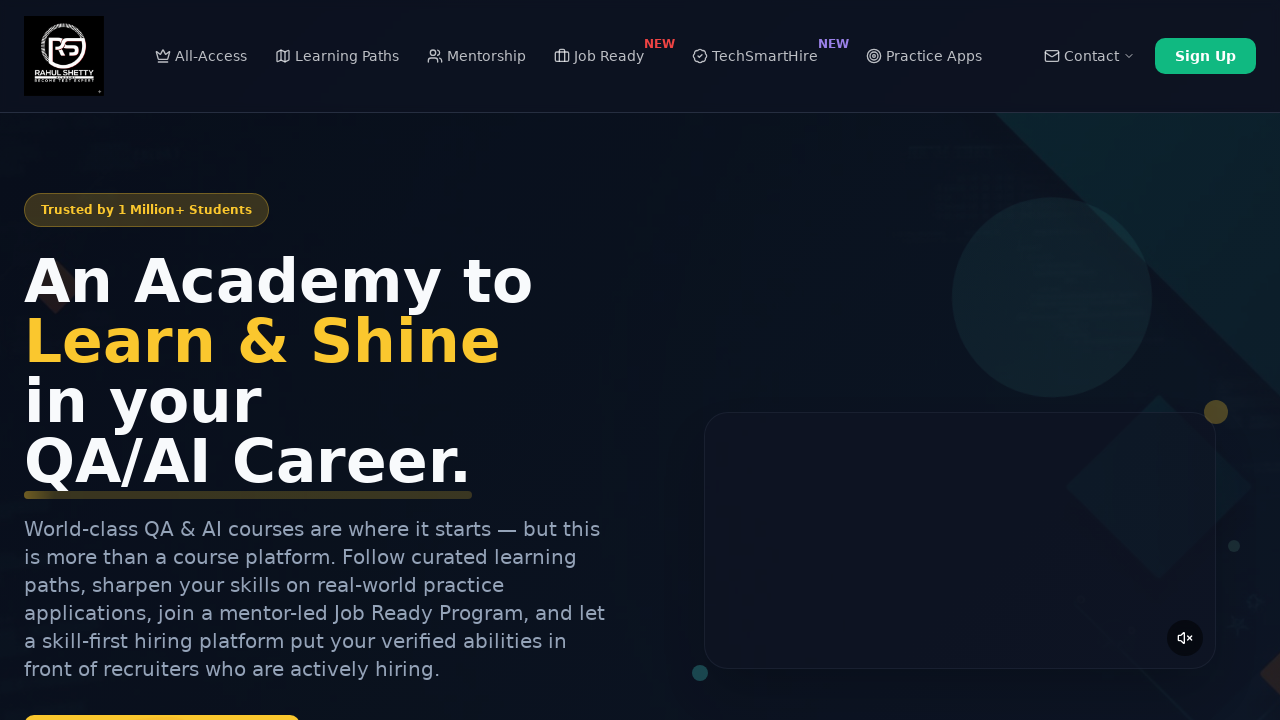